Navigates to the Cart page from the homepage and verifies "Shopping Cart" text is visible

Starting URL: https://automationexercise.com

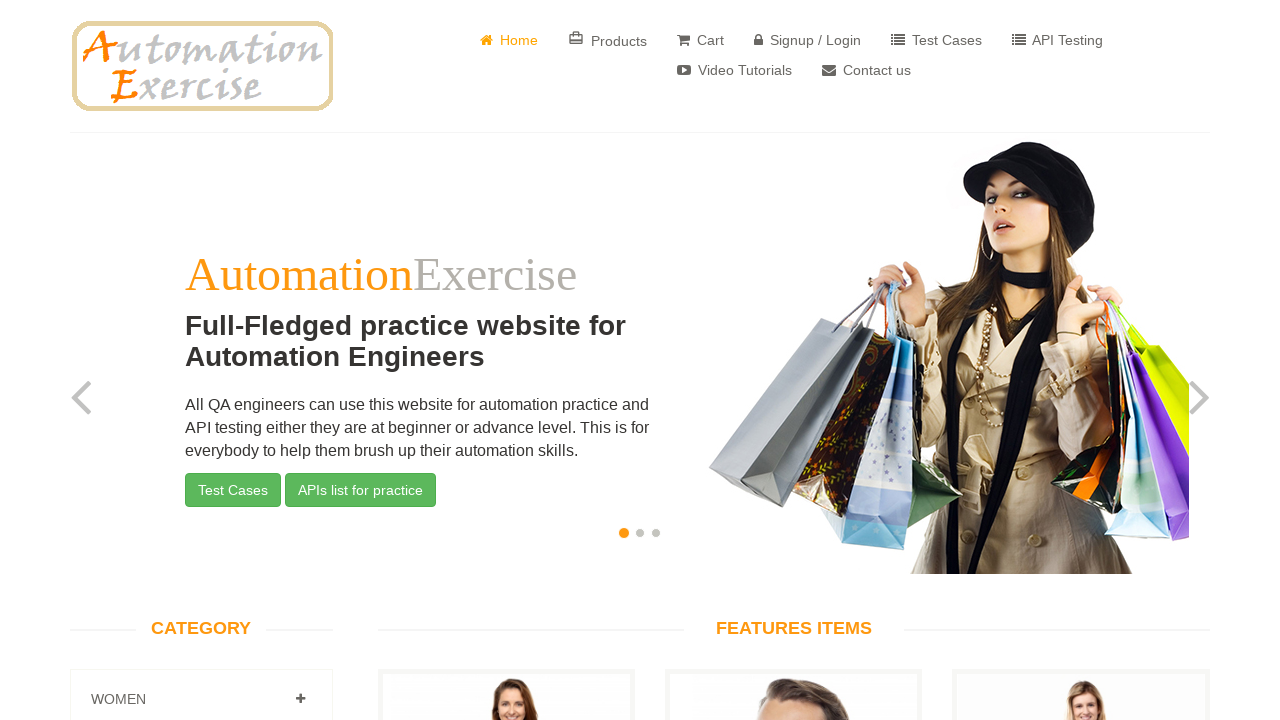

Clicked on Cart link in navigation at (700, 40) on a:has-text('Cart')
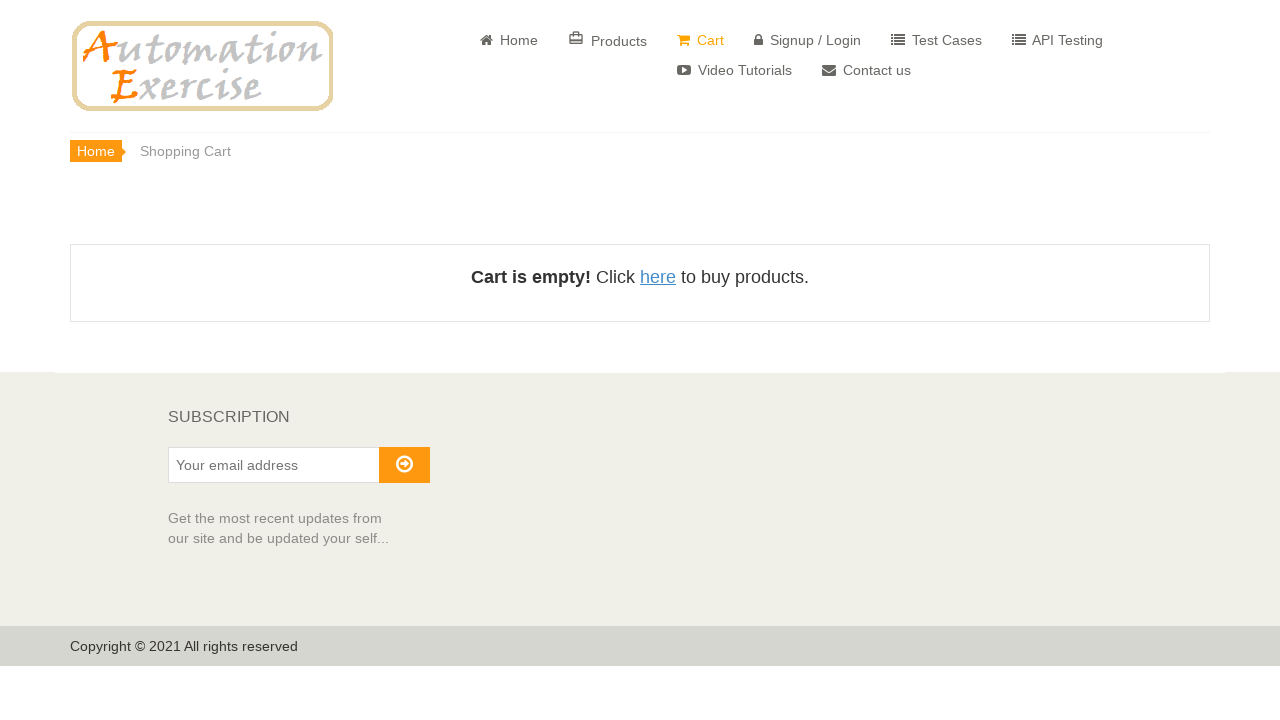

Verified 'Shopping Cart' text is visible on the page
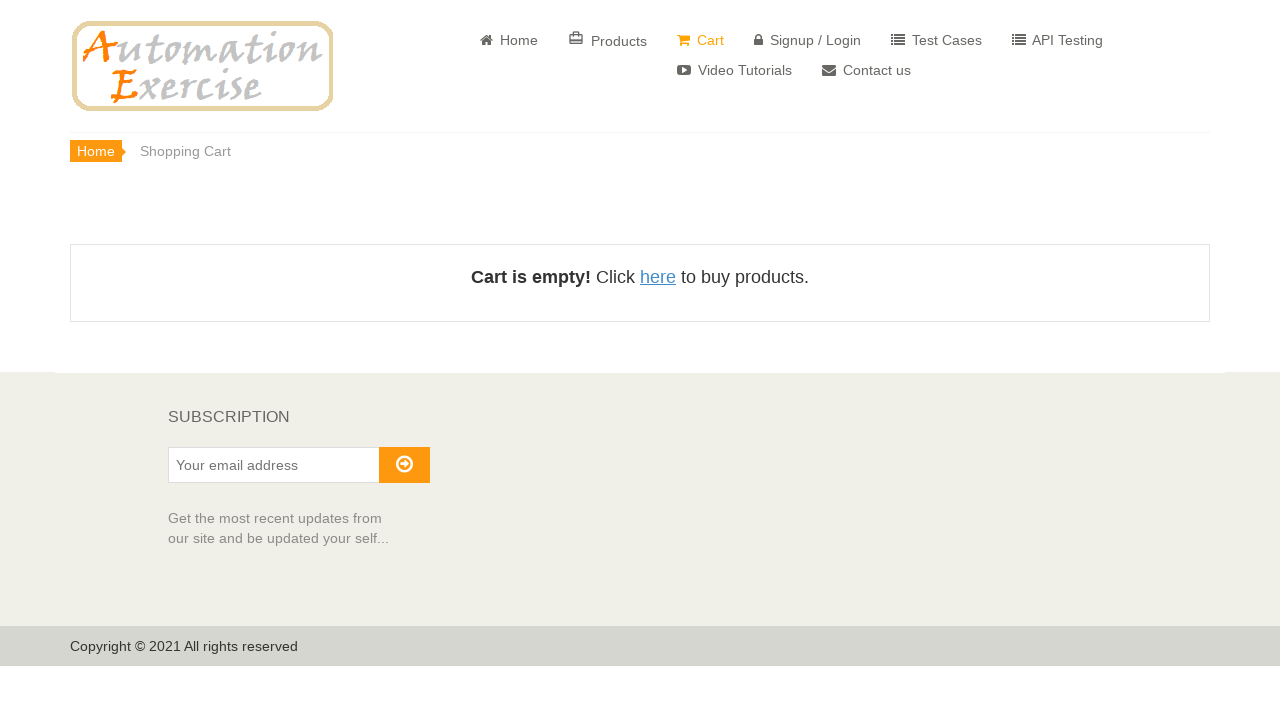

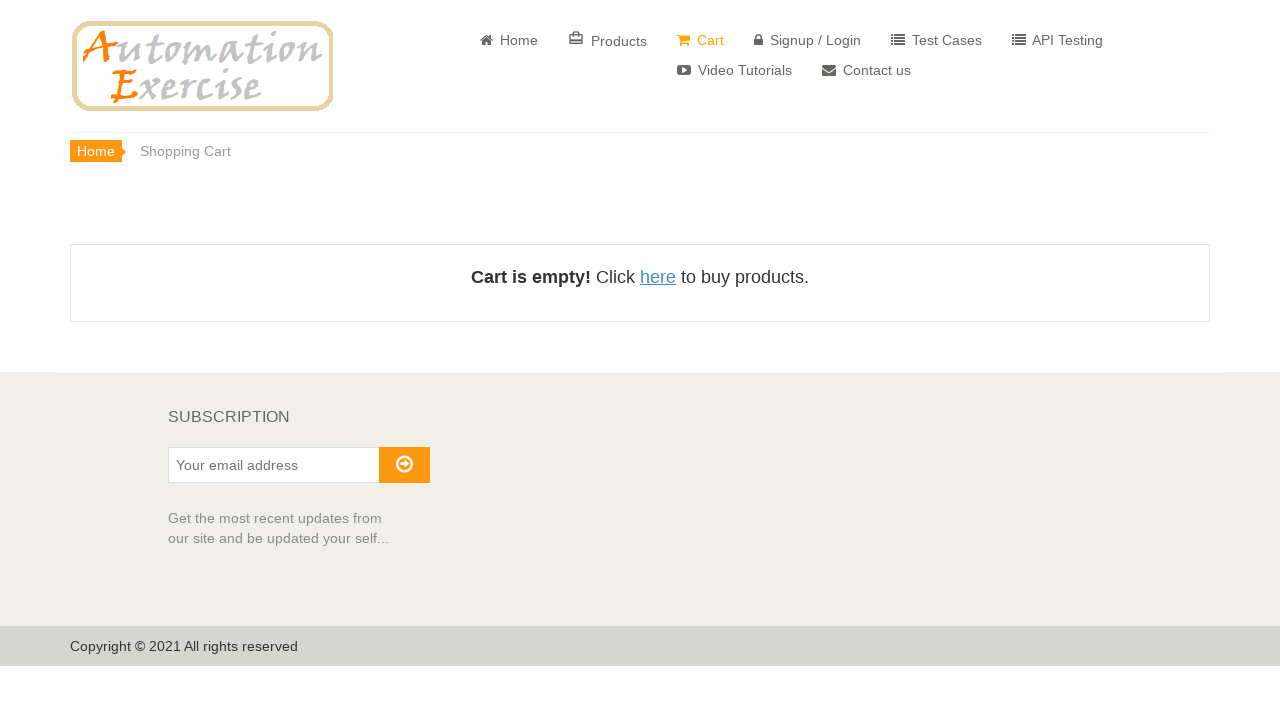